Tests JavaScript alert handling by clicking a "Show" button to trigger an alert and then accepting it

Starting URL: https://www.leafground.com/alert.xhtml

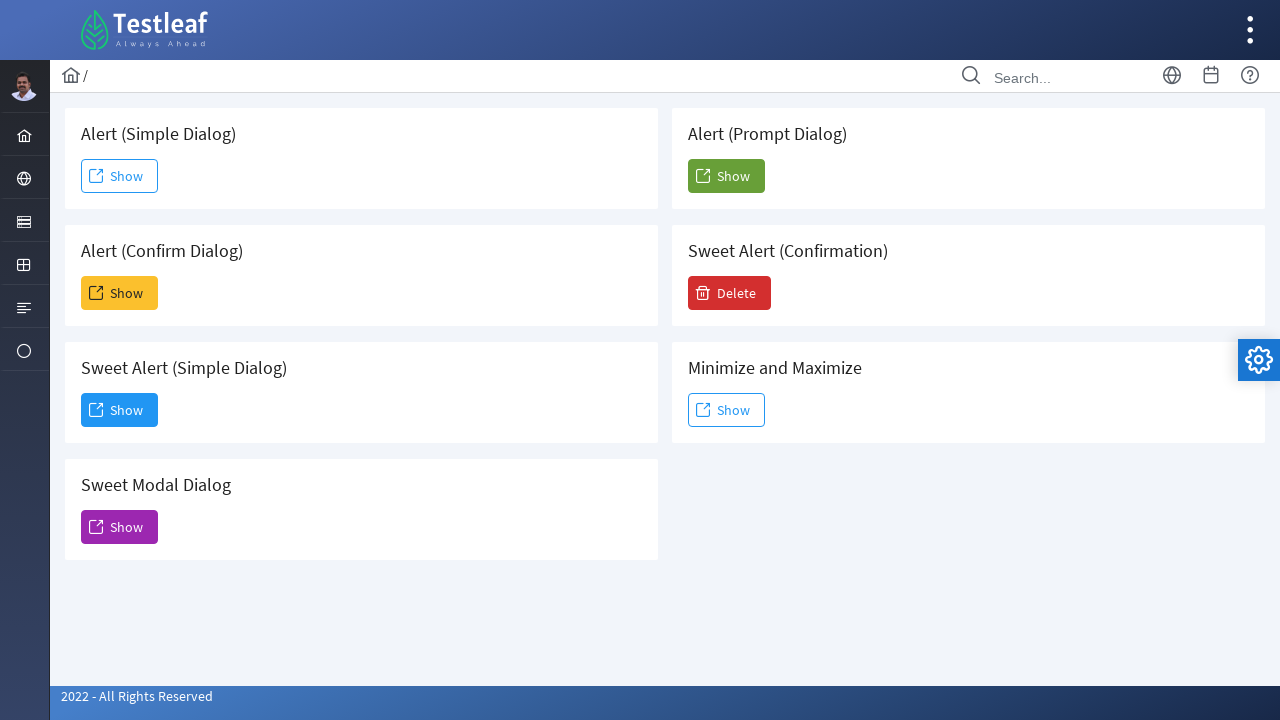

Clicked Show button to trigger alert at (120, 176) on xpath=//span[text()='Show']
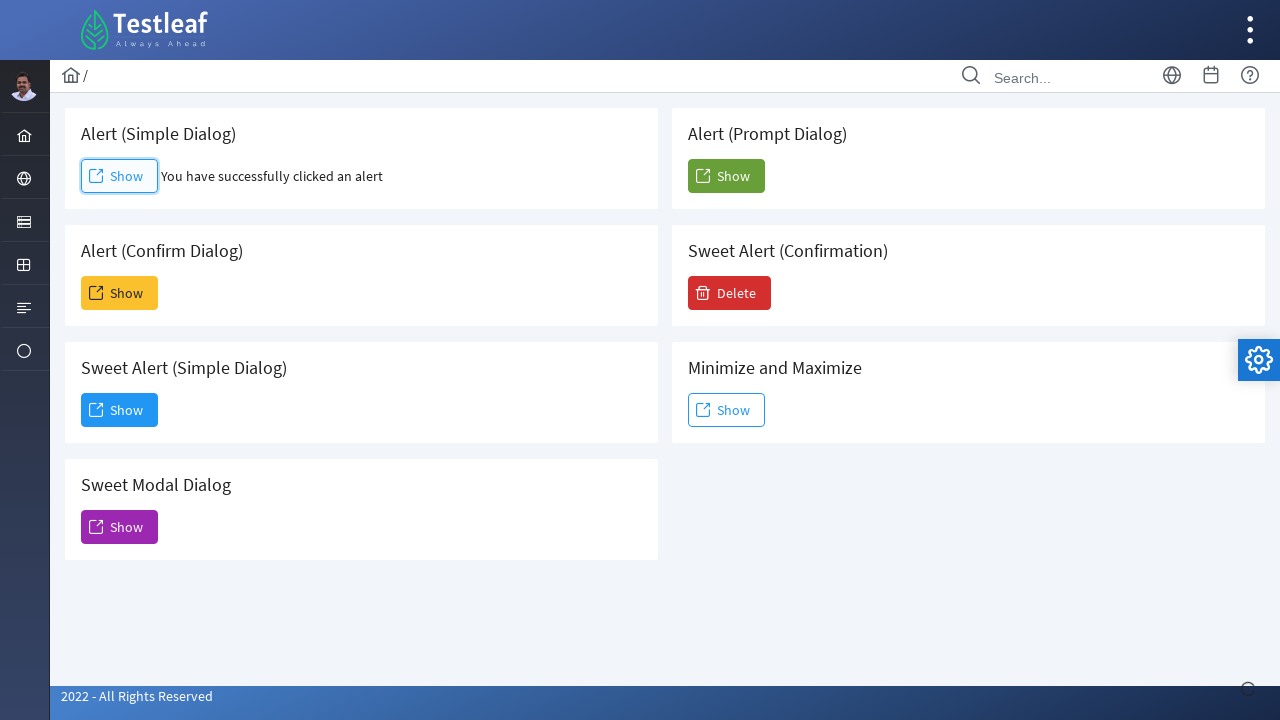

Set up dialog handler to accept alerts
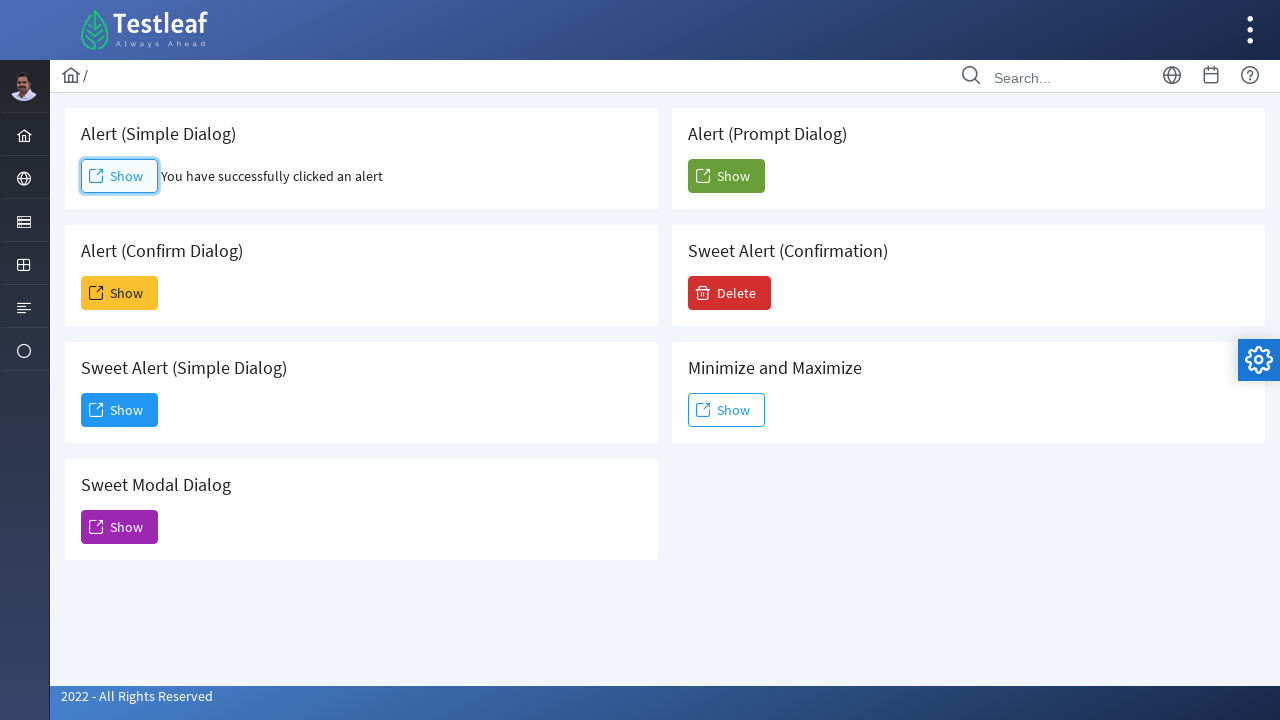

Clicked Show button again to trigger another alert at (120, 176) on xpath=//span[text()='Show']
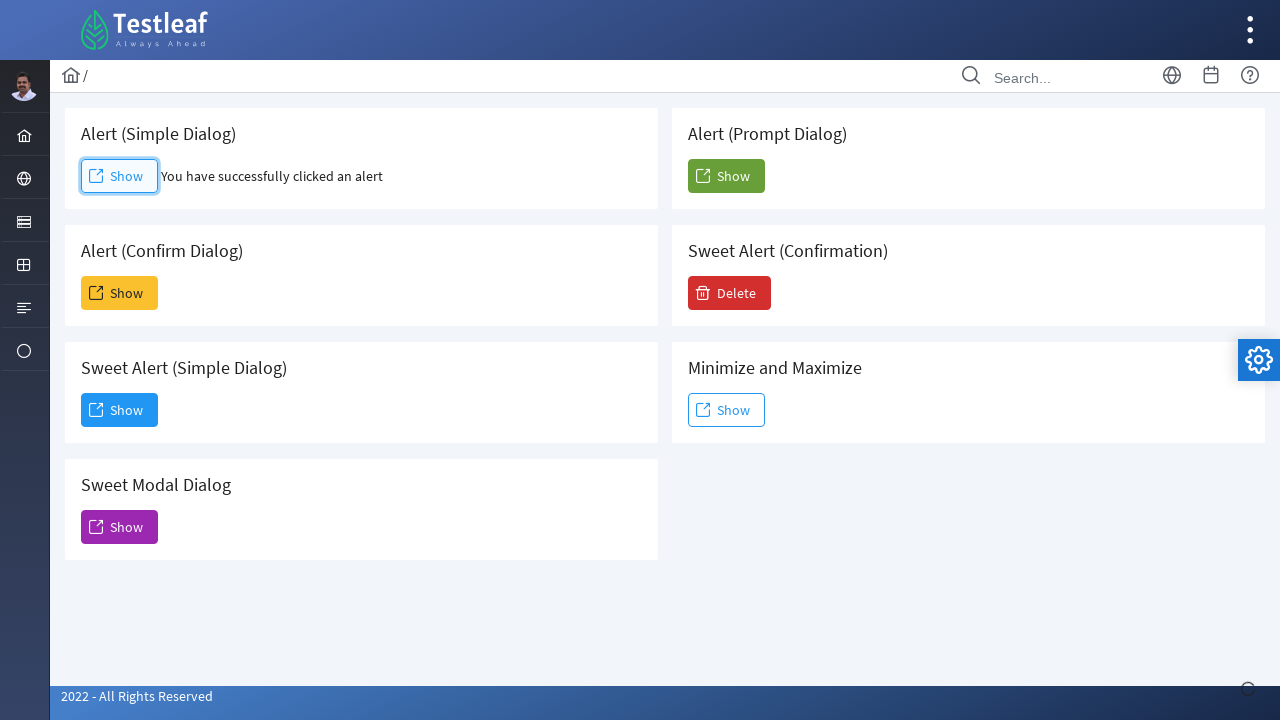

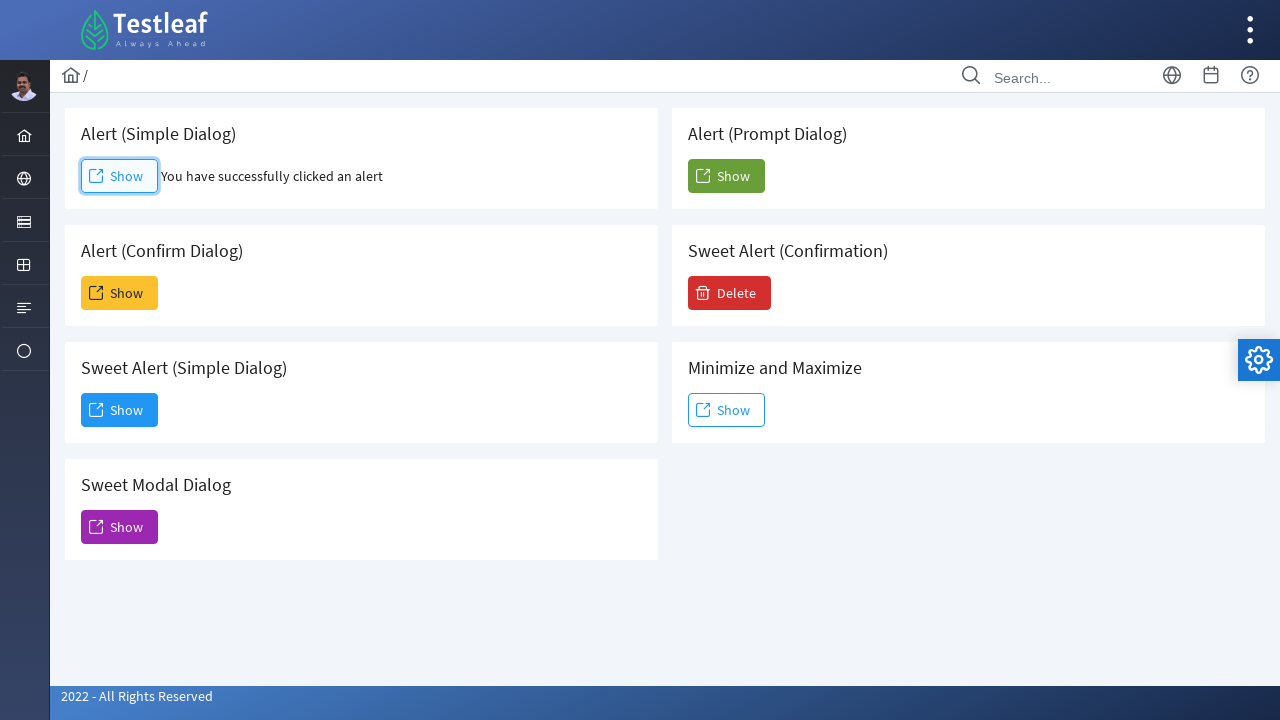